Tests a flight booking practice form by selecting one-way trip, choosing origin (Delhi) and destination (Chennai) airports, selecting a date, configuring passenger options, and clicking the search flights button.

Starting URL: https://rahulshettyacademy.com/dropdownsPractise

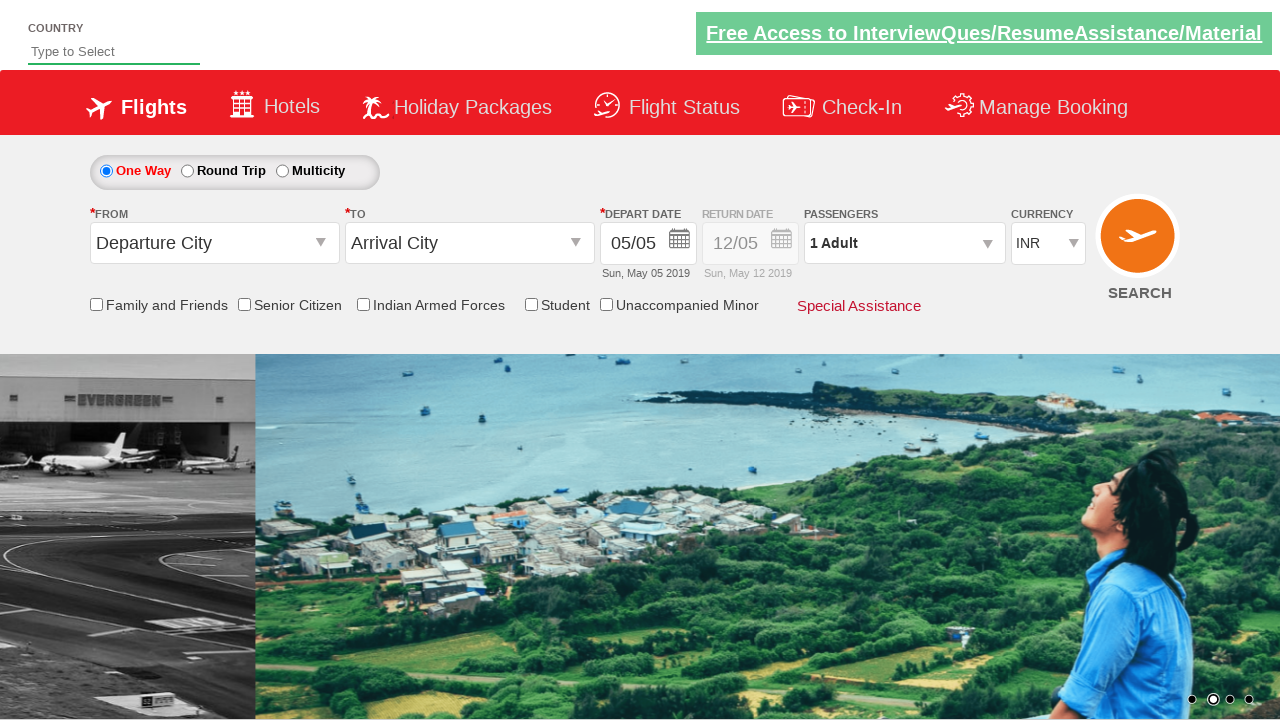

Selected one-way trip radio button at (106, 171) on input[id='ctl00_mainContent_rbtnl_Trip_0']
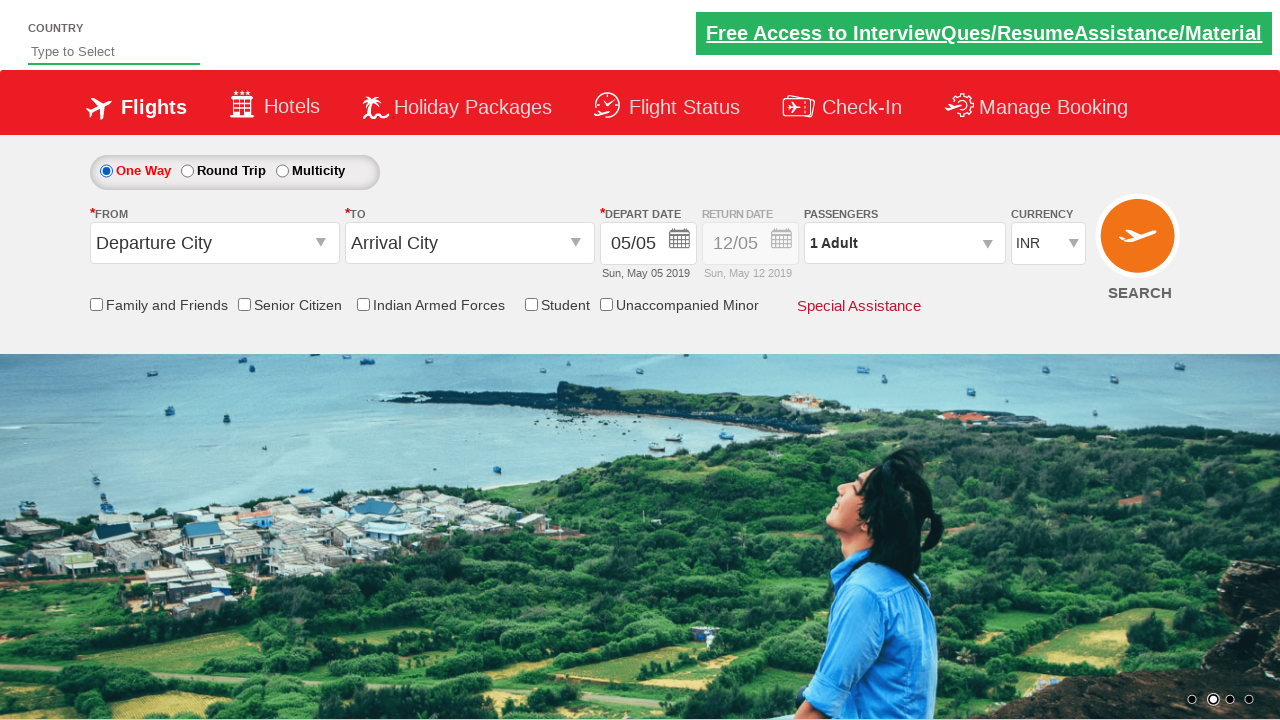

Clicked origin station dropdown at (214, 243) on #ctl00_mainContent_ddl_originStation1_CTXT
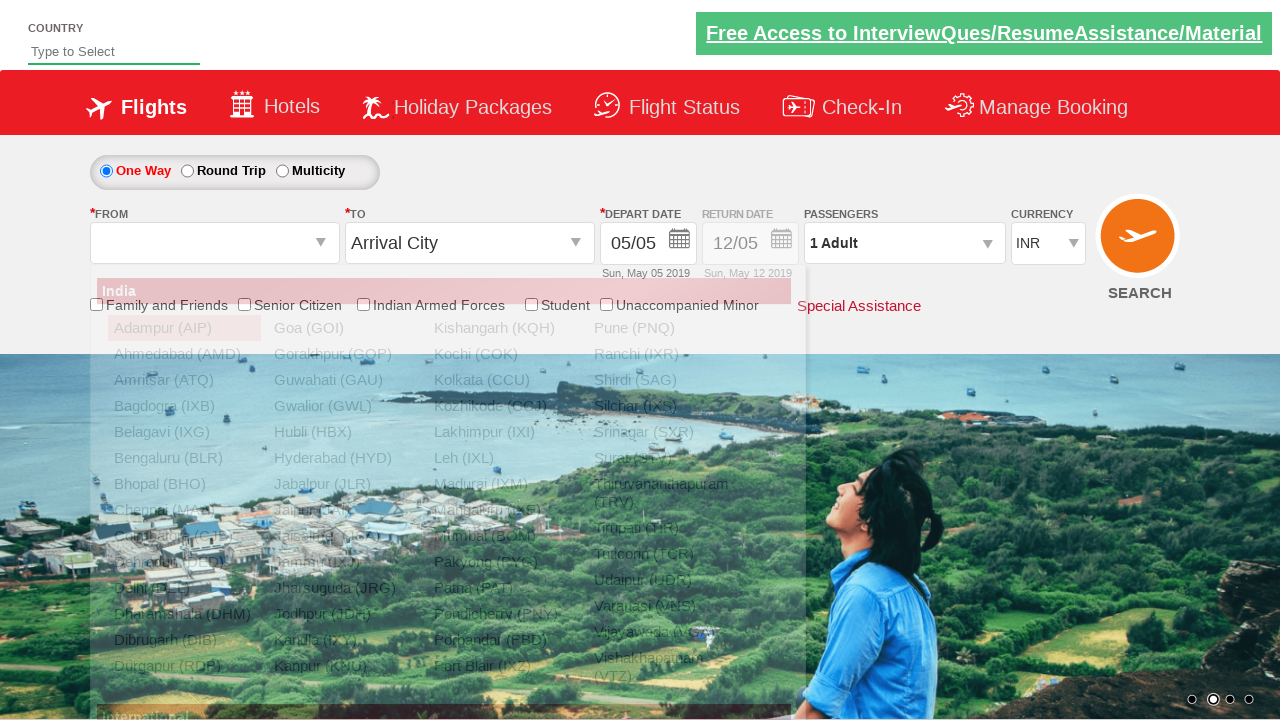

Selected Delhi (DEL) as origin airport at (184, 588) on xpath=//a[@value='DEL']
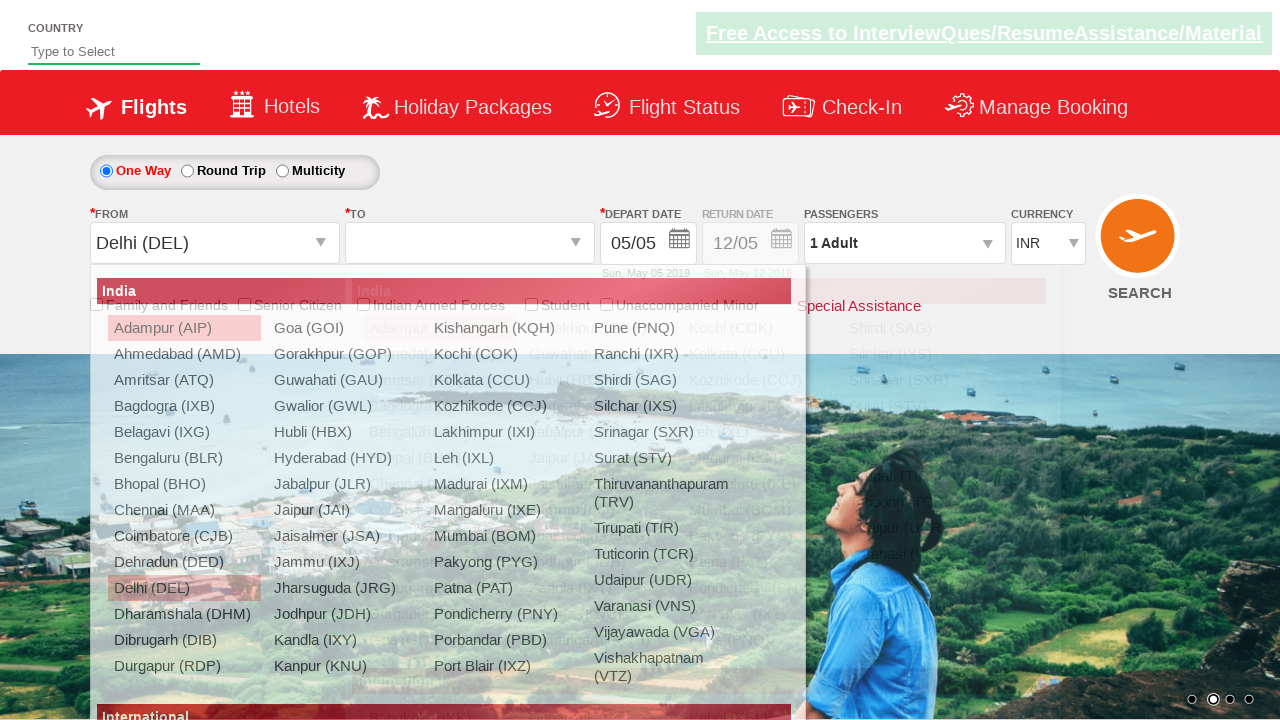

Waited for destination dropdown to be ready
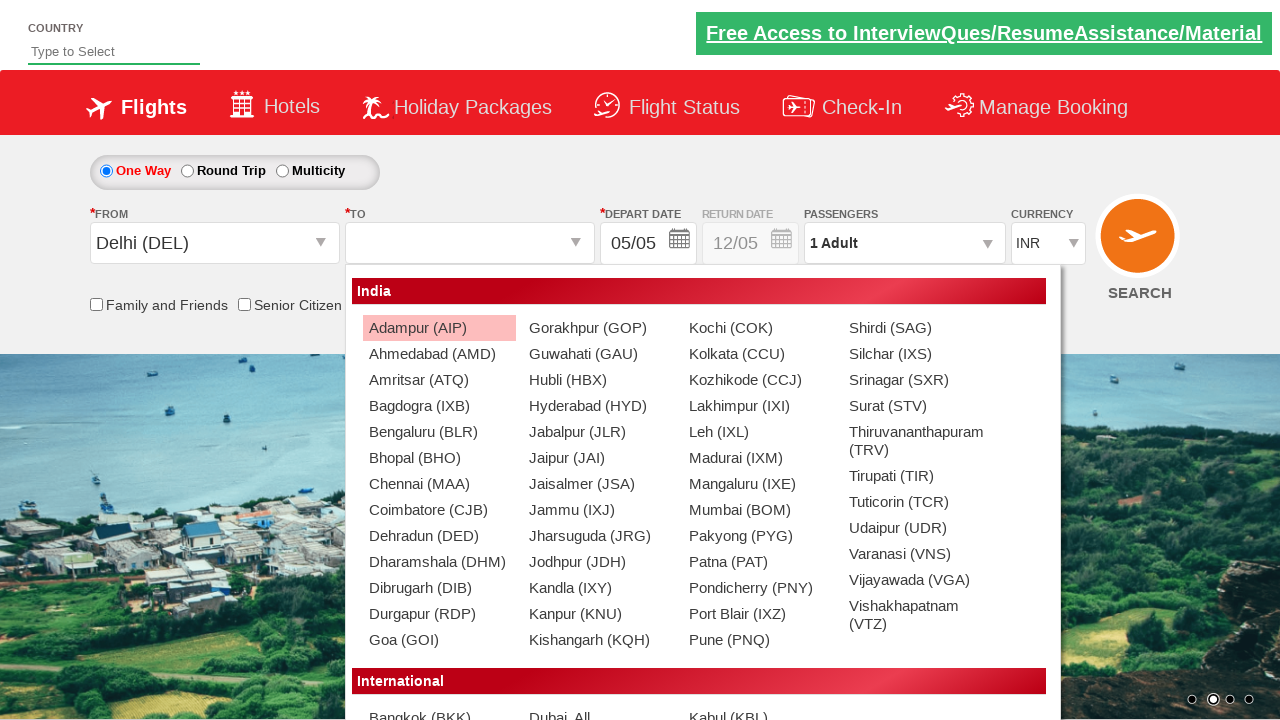

Selected Chennai (MAA) as destination airport at (439, 484) on xpath=//div[@id='ctl00_mainContent_ddl_destinationStation1_CTNR'] //a[@value='MA
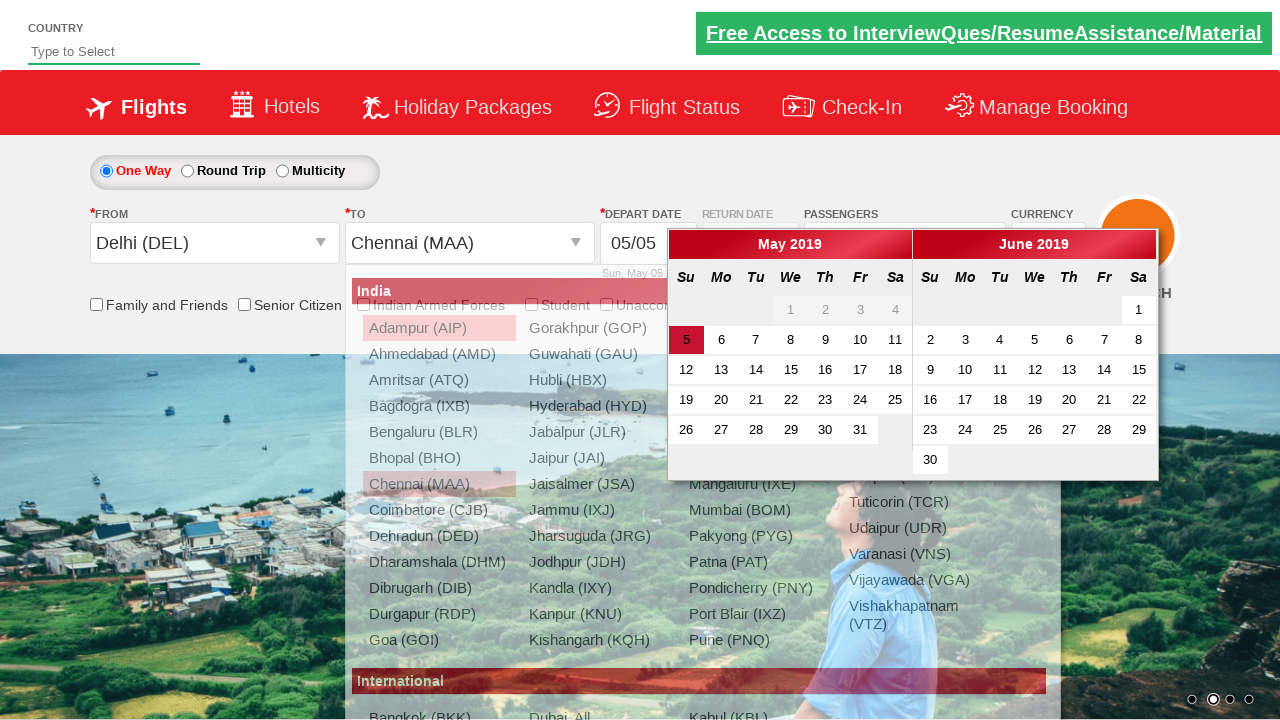

Selected departure date from calendar at (686, 340) on a[class='ui-state-default ui-state-active']
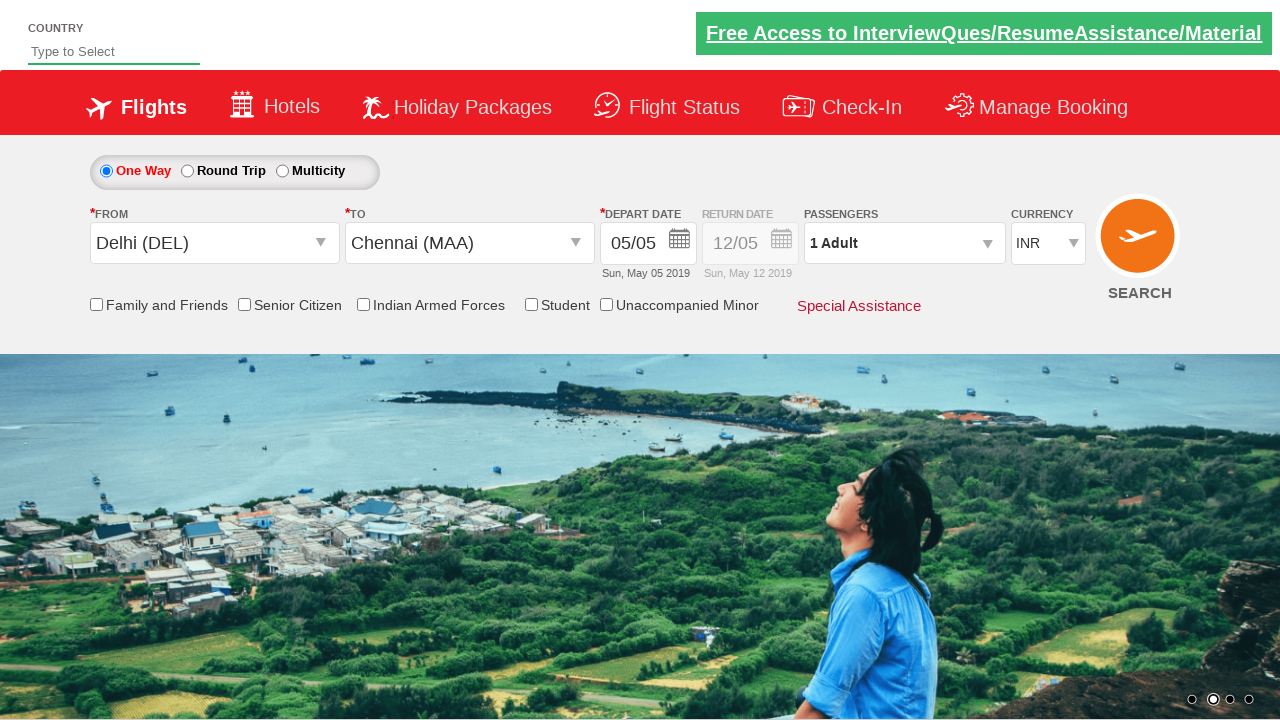

Retrieved return date section style attribute
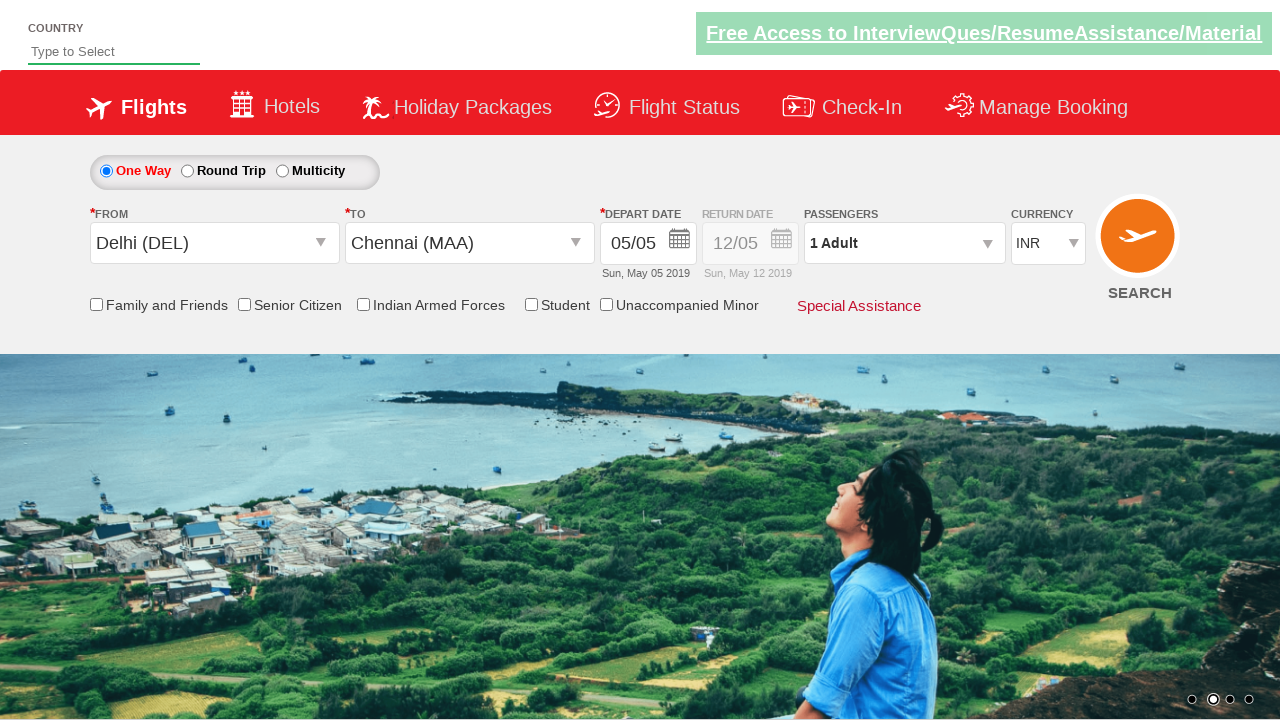

Verified return date section is disabled for one-way trip
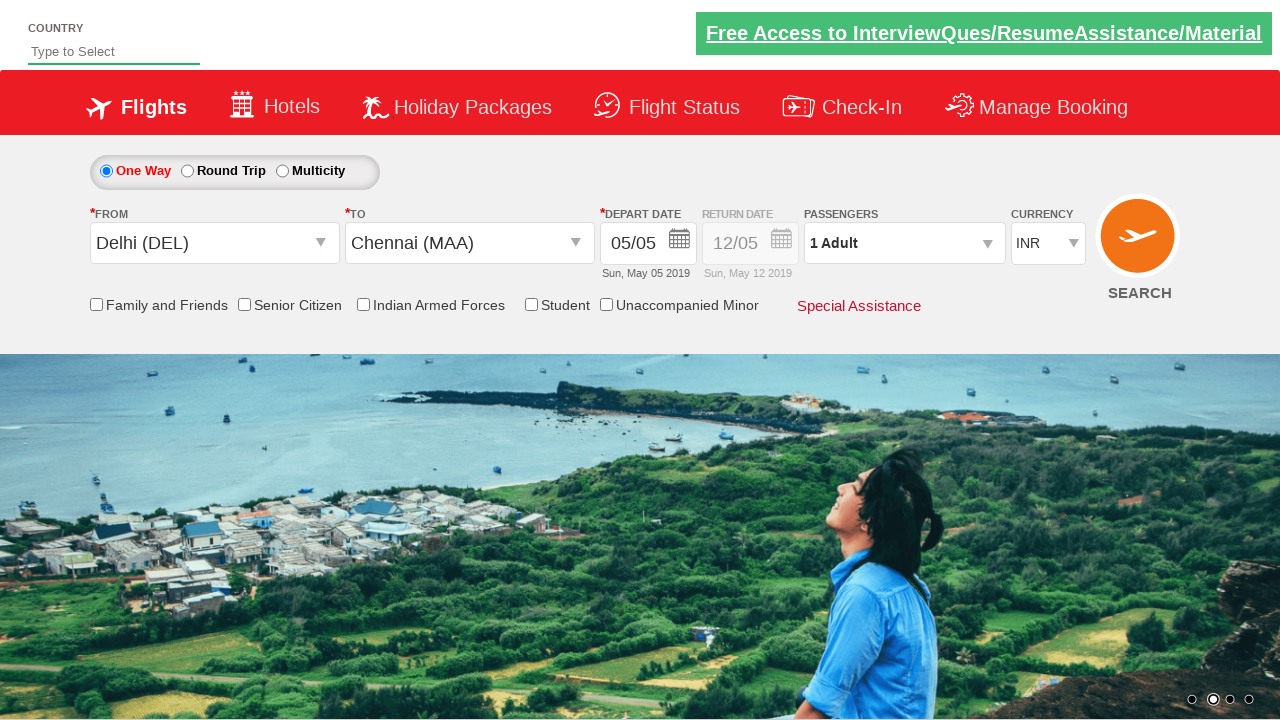

Clicked passenger information dropdown at (904, 243) on #divpaxinfo
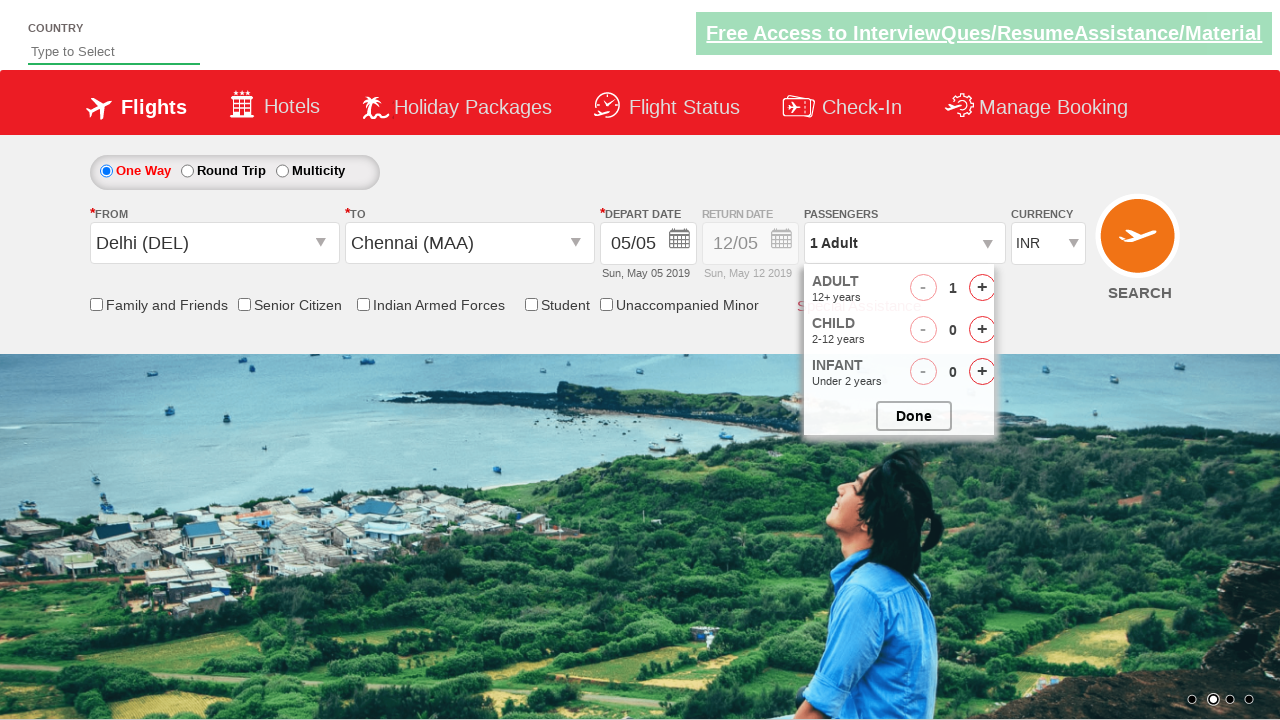

Waited for passenger dropdown to open
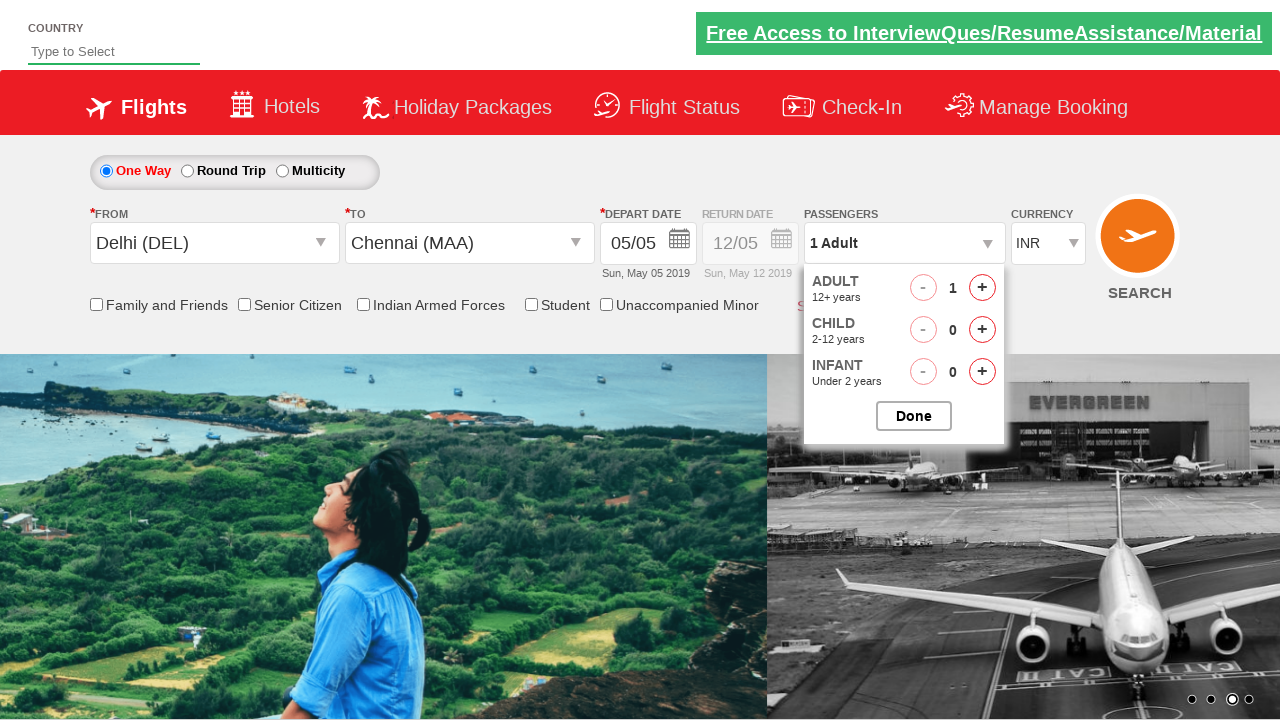

Checked friends and family checkbox at (96, 304) on input[name*='friendsandfamily']
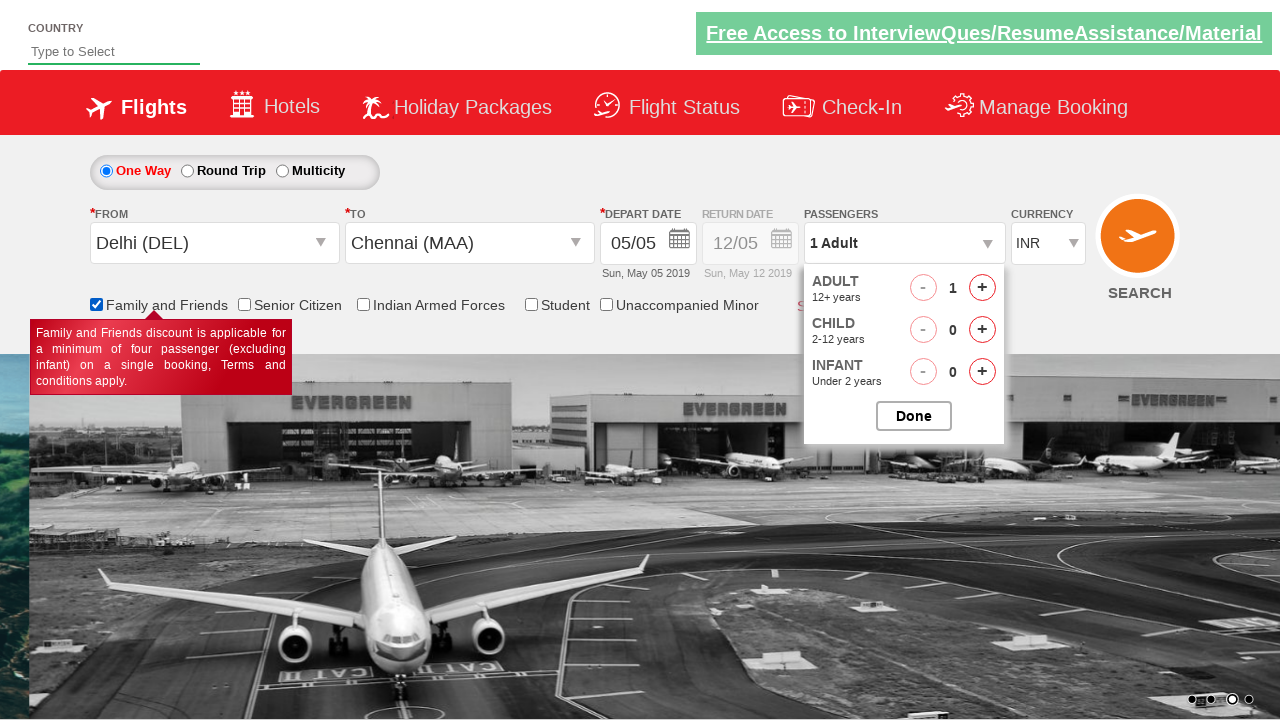

Added adult passenger 1 at (982, 288) on #hrefIncAdt
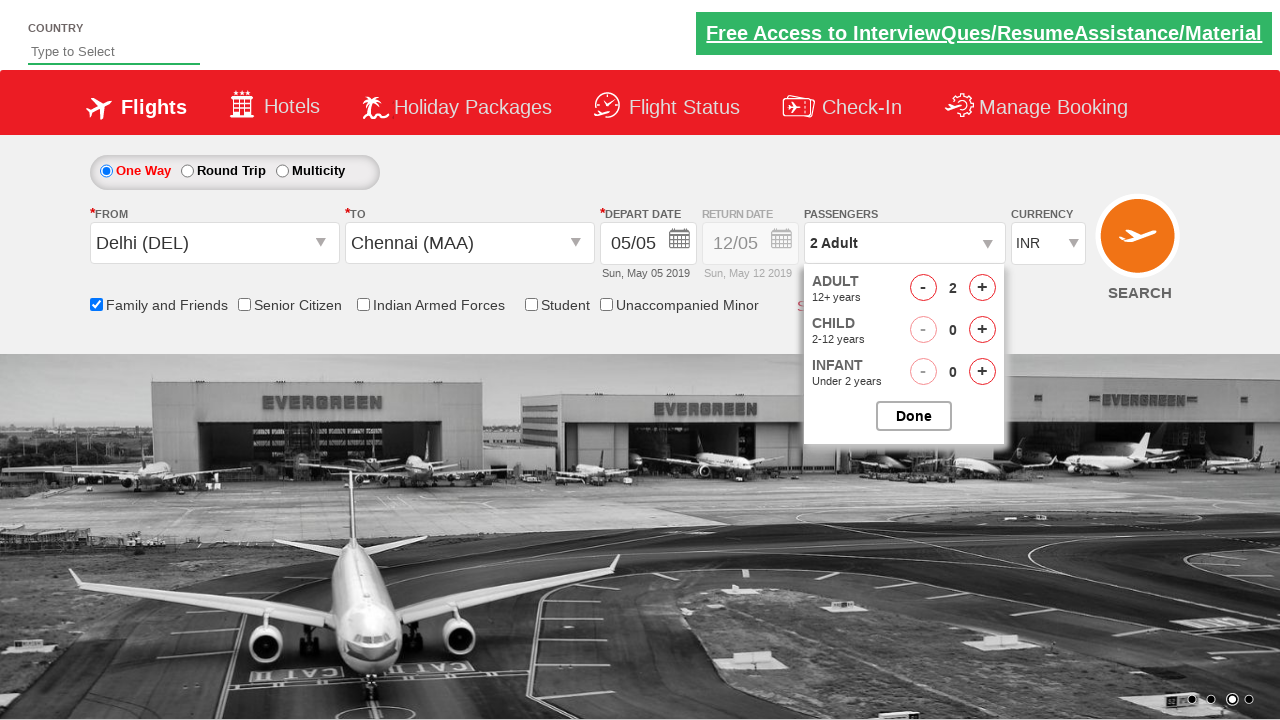

Added adult passenger 2 at (982, 288) on #hrefIncAdt
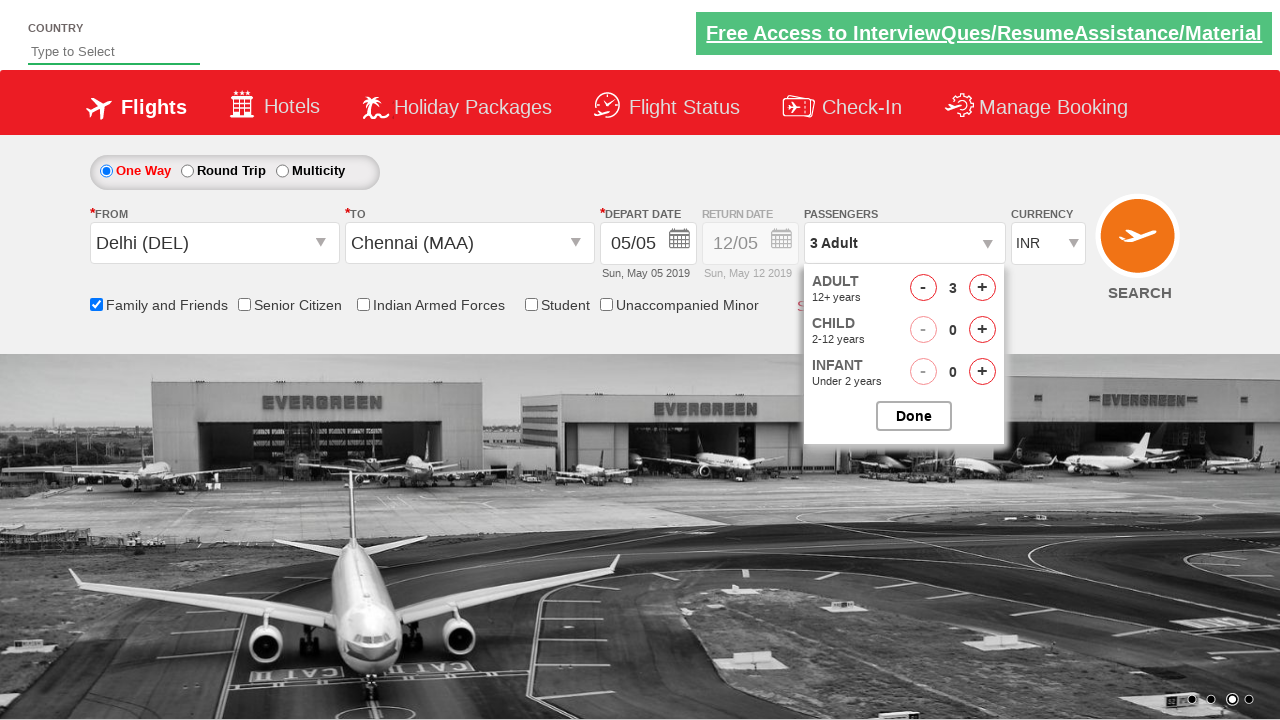

Added adult passenger 3 at (982, 288) on #hrefIncAdt
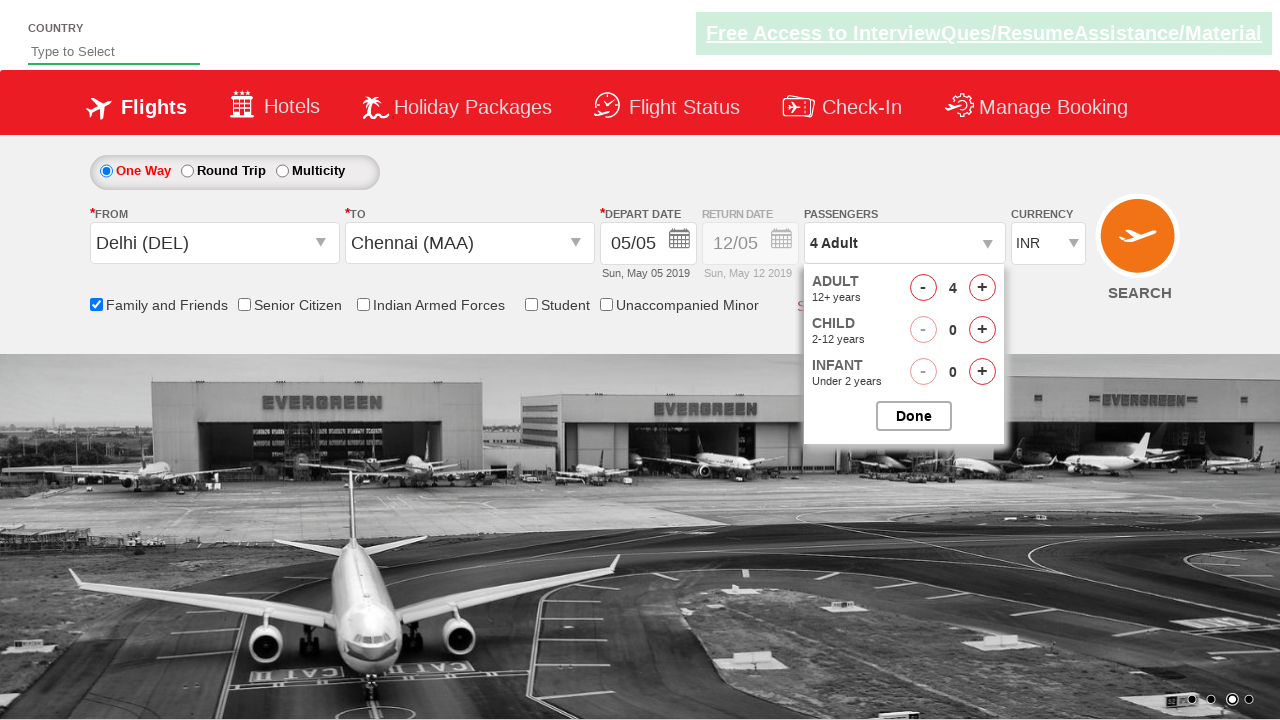

Added adult passenger 4 at (982, 288) on #hrefIncAdt
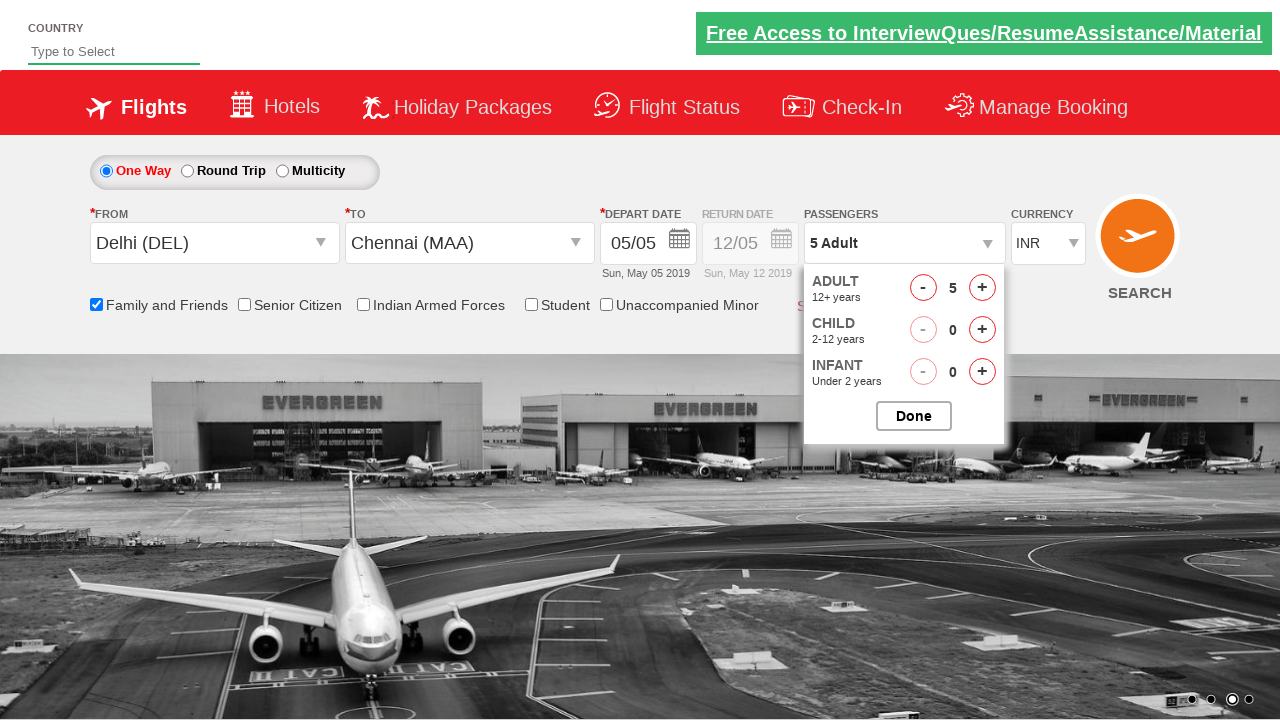

Closed passenger options dropdown at (914, 416) on #btnclosepaxoption
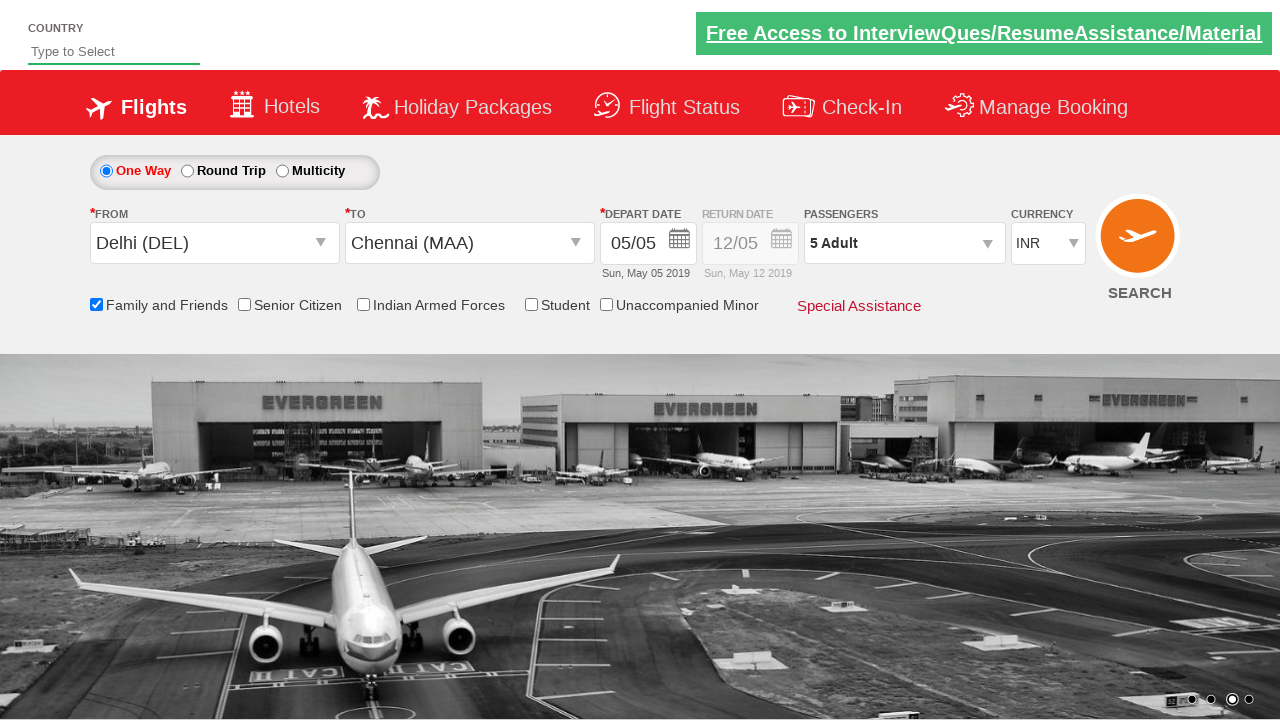

Located all checkboxes on the page
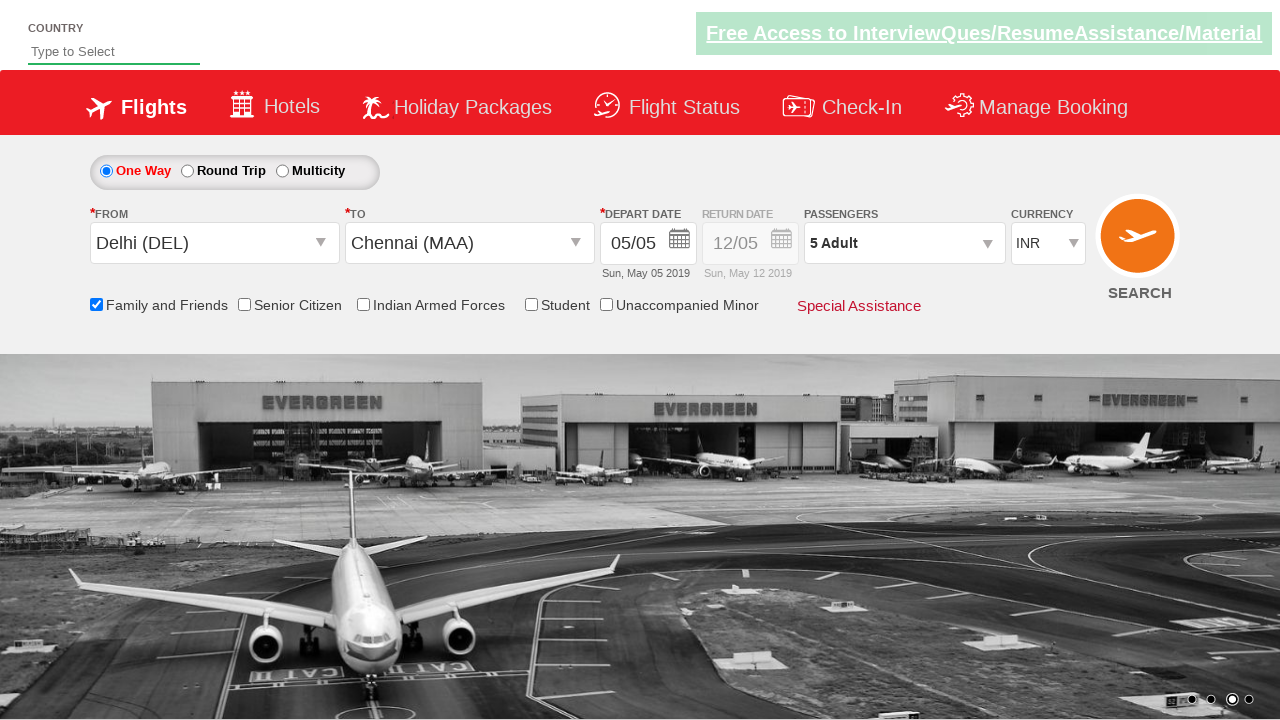

Verified 6 checkboxes are present on the page
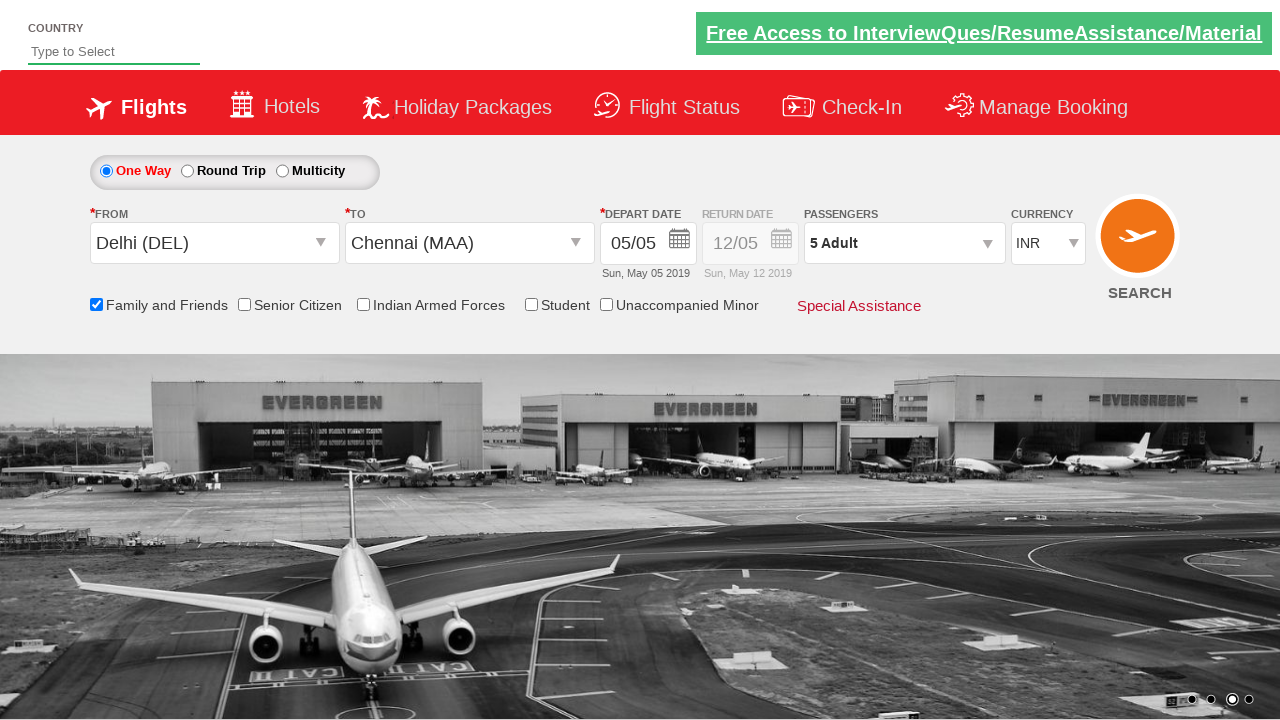

Clicked Find Flights button to search for available flights at (1140, 245) on #ctl00_mainContent_btn_FindFlights
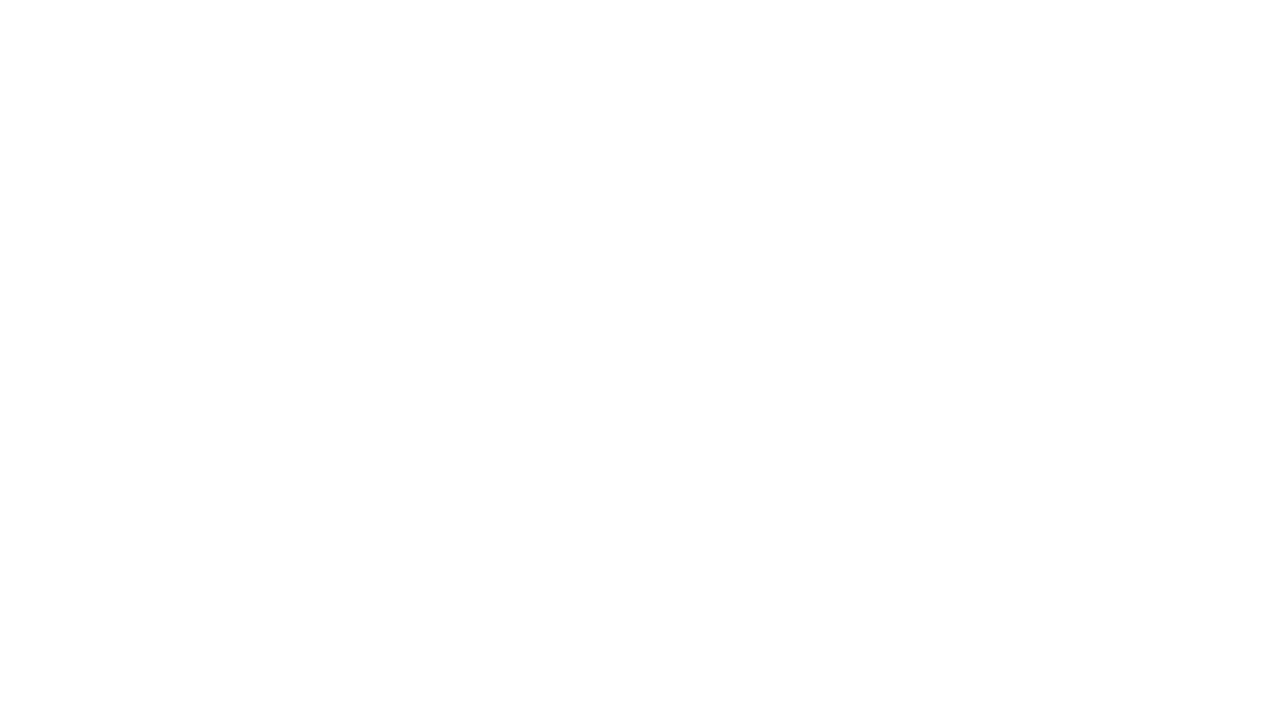

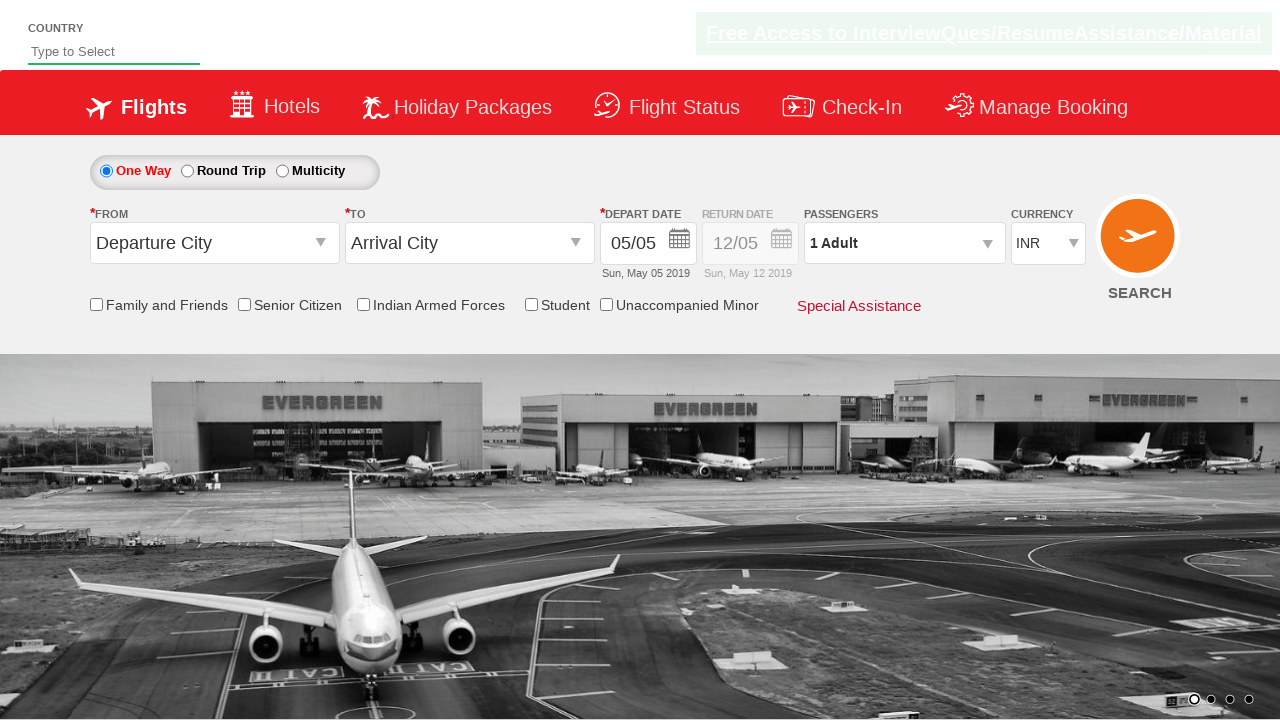